Navigates to the Sina news portal homepage and verifies the page loads by checking the title is present

Starting URL: http://www.sina.com.cn

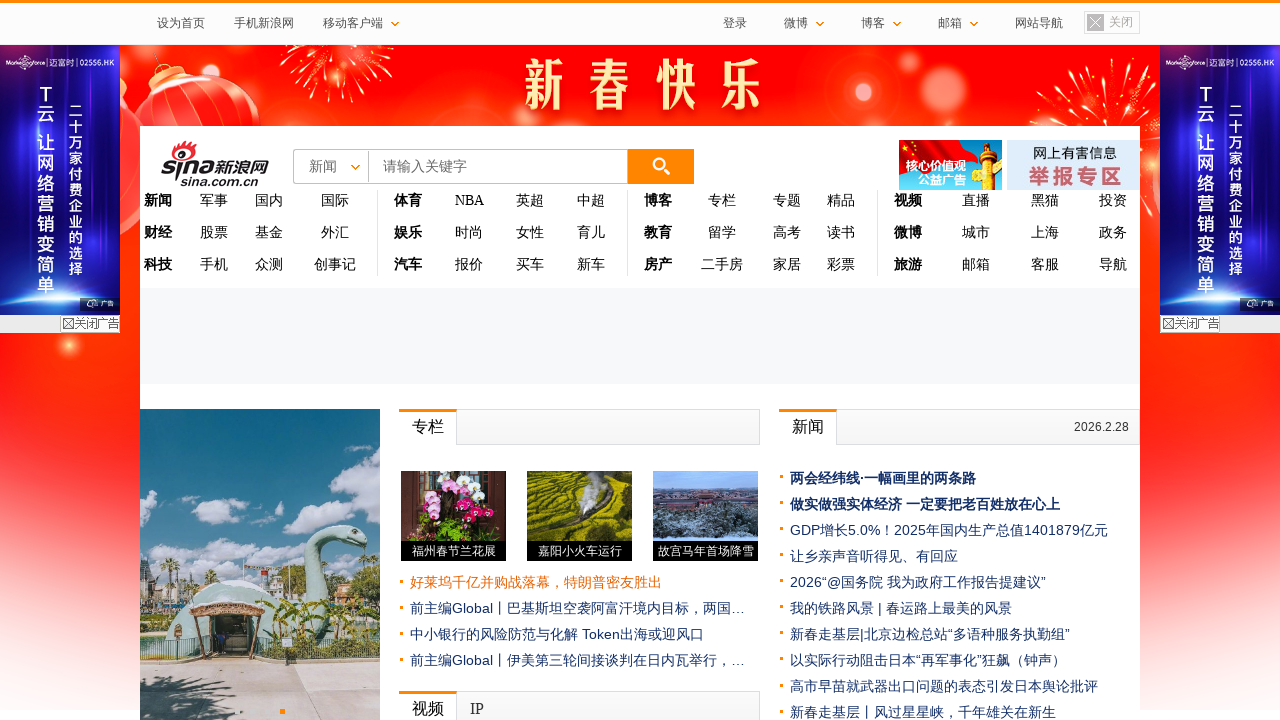

Waited for page to reach domcontentloaded state
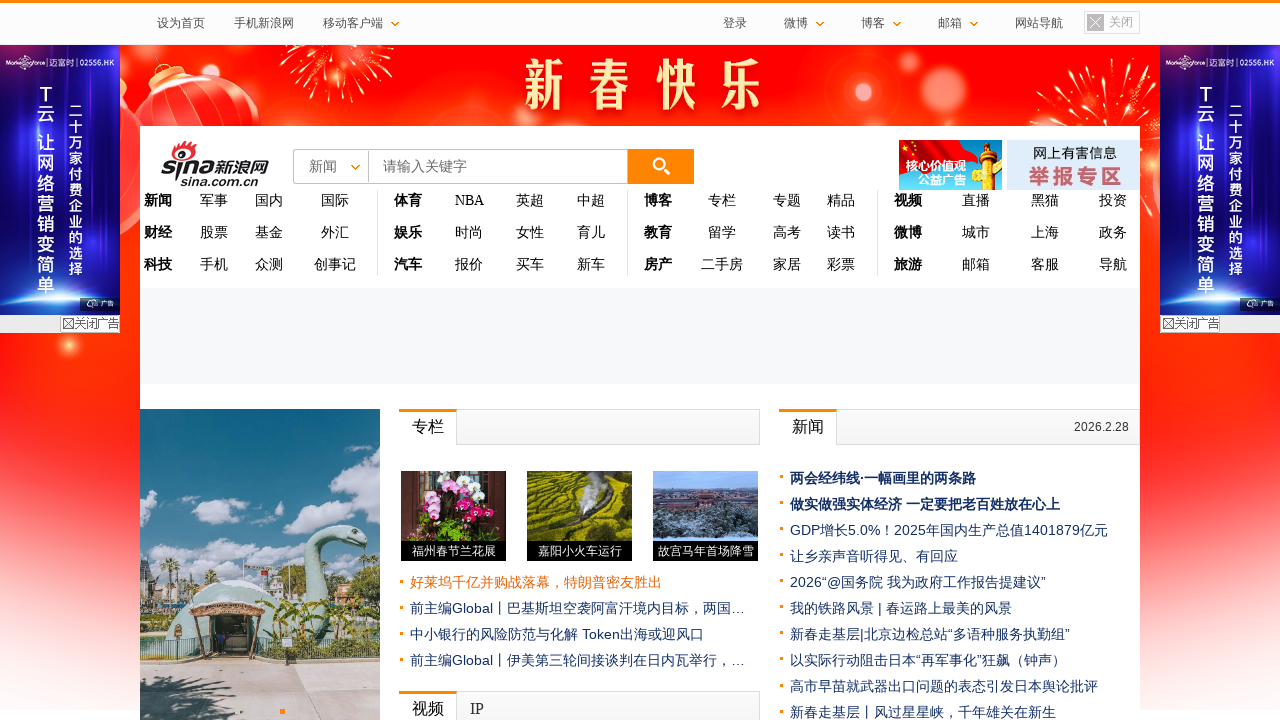

Verified page title is present and not empty
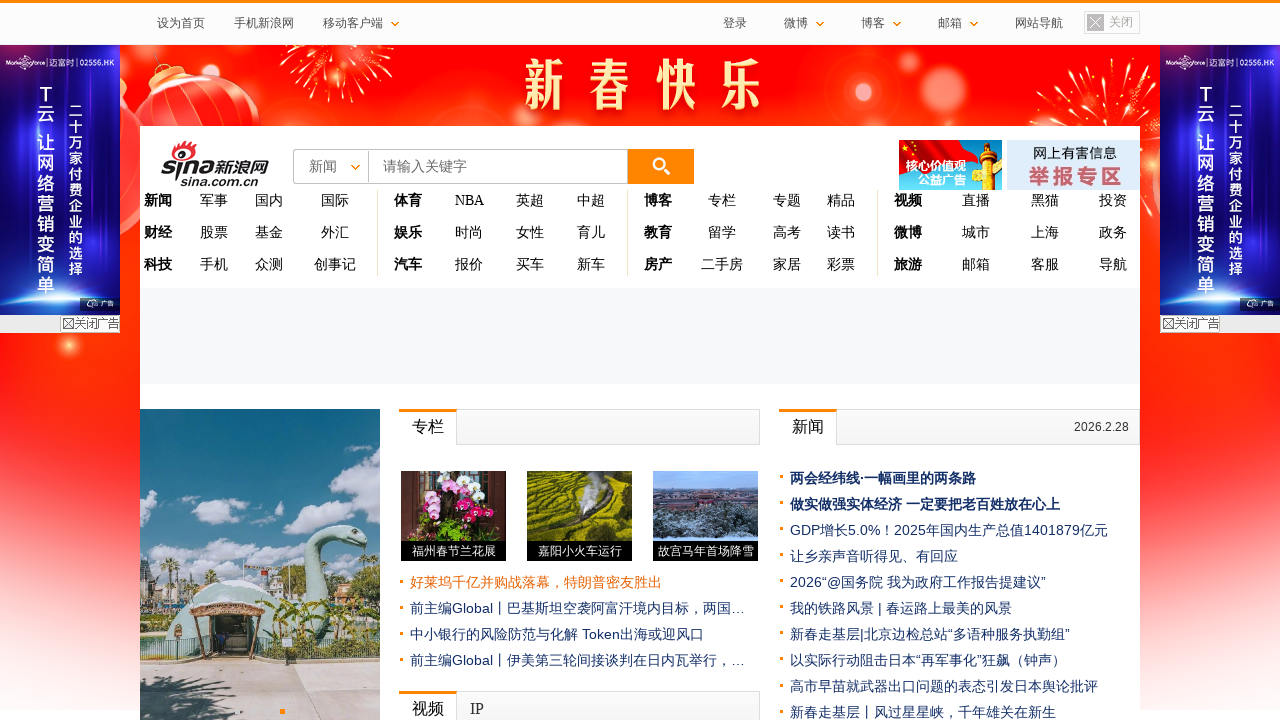

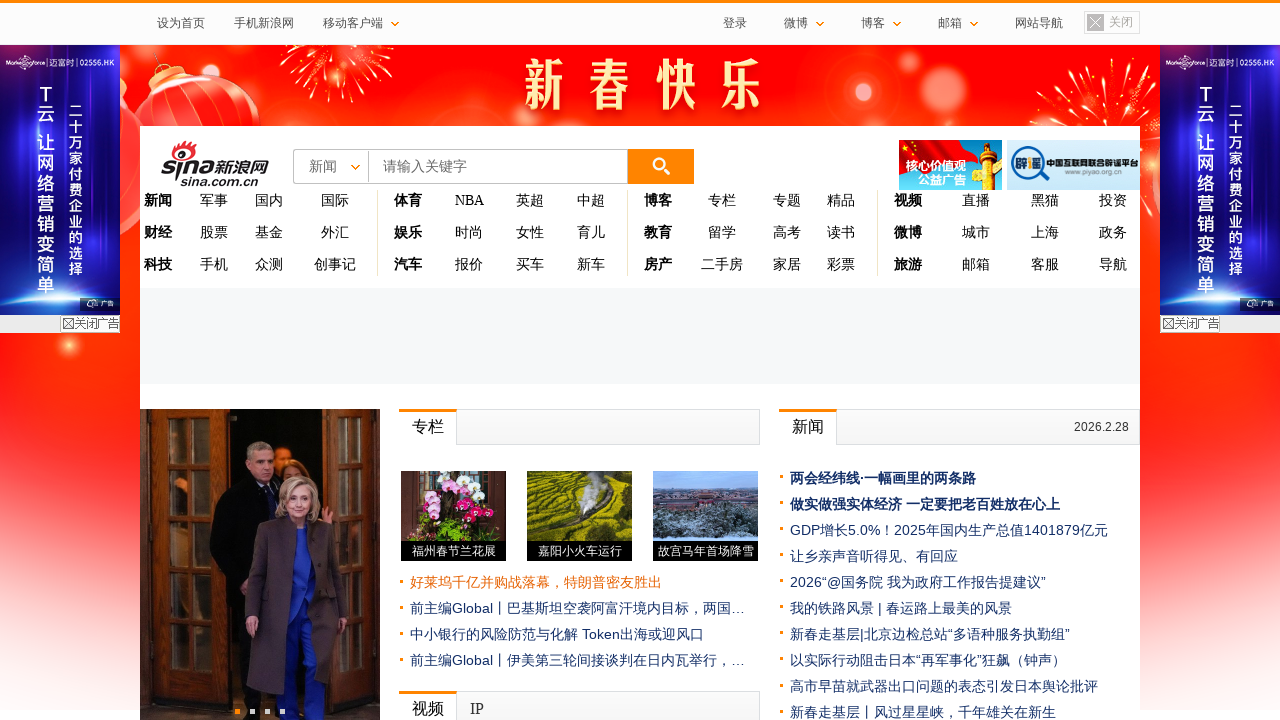